Navigates to iMooc and clicks on the free courses link

Starting URL: https://www.imooc.com/

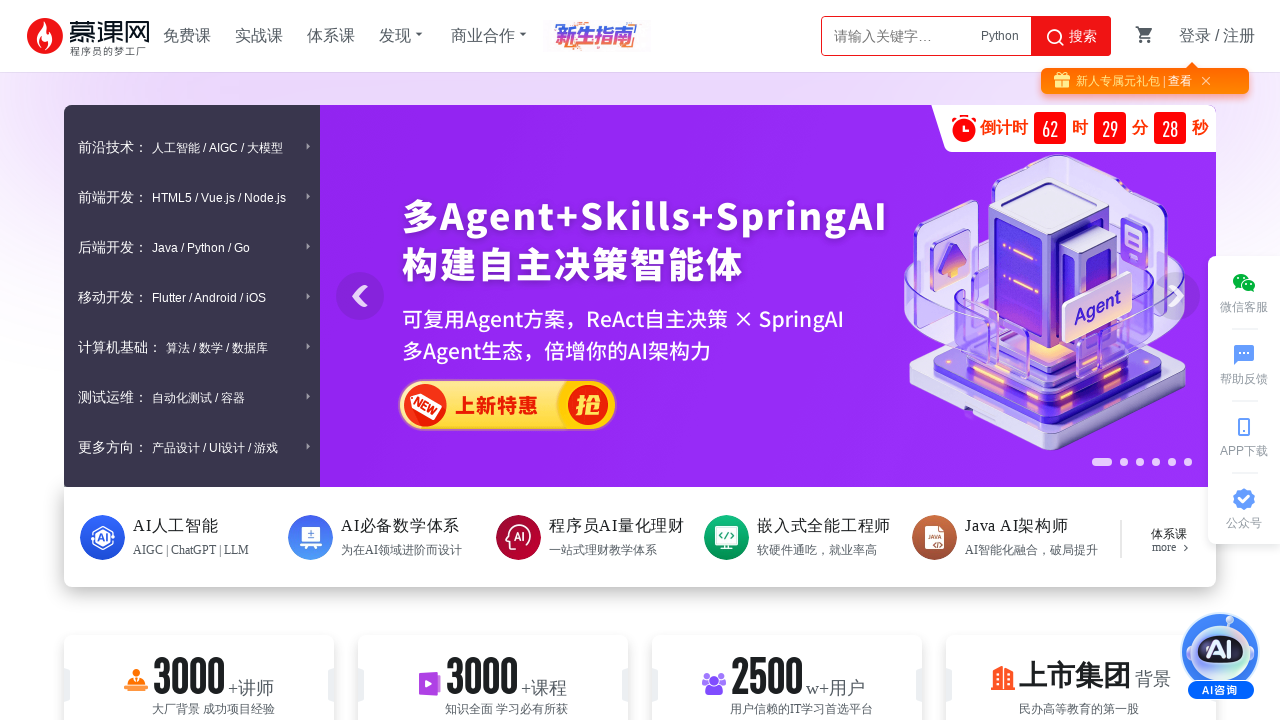

Clicked on free courses link (免费课) at (187, 36) on text=免费课
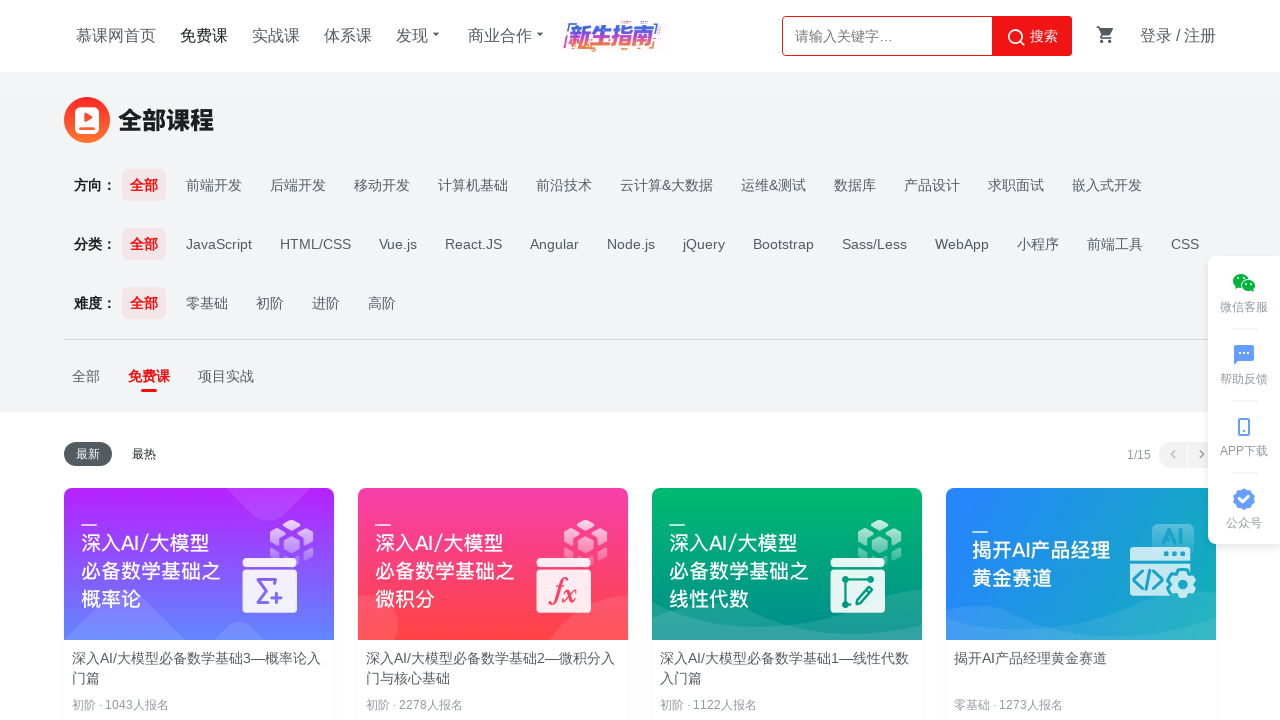

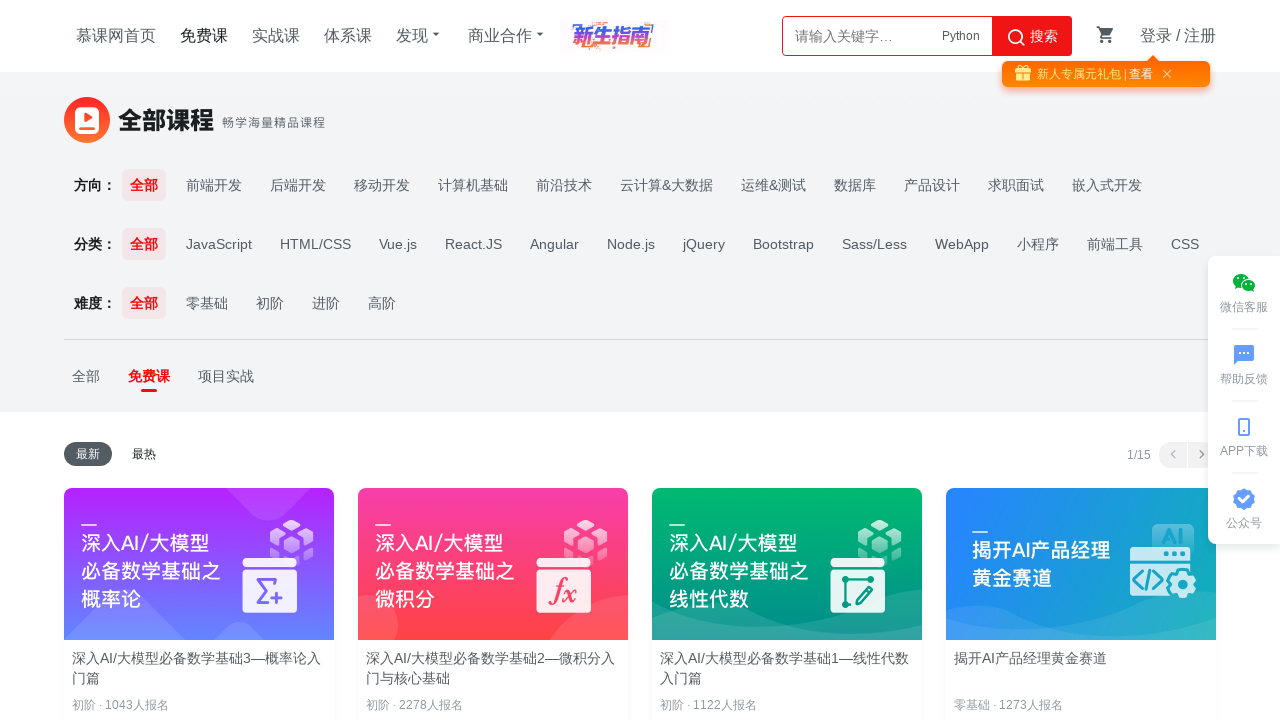